Tests handling of various dropdown types on a flight booking practice page, including dynamic dropdowns, passenger count selectors with increment buttons, and static currency dropdowns using different selection methods.

Starting URL: https://rahulshettyacademy.com/dropdownsPractise/

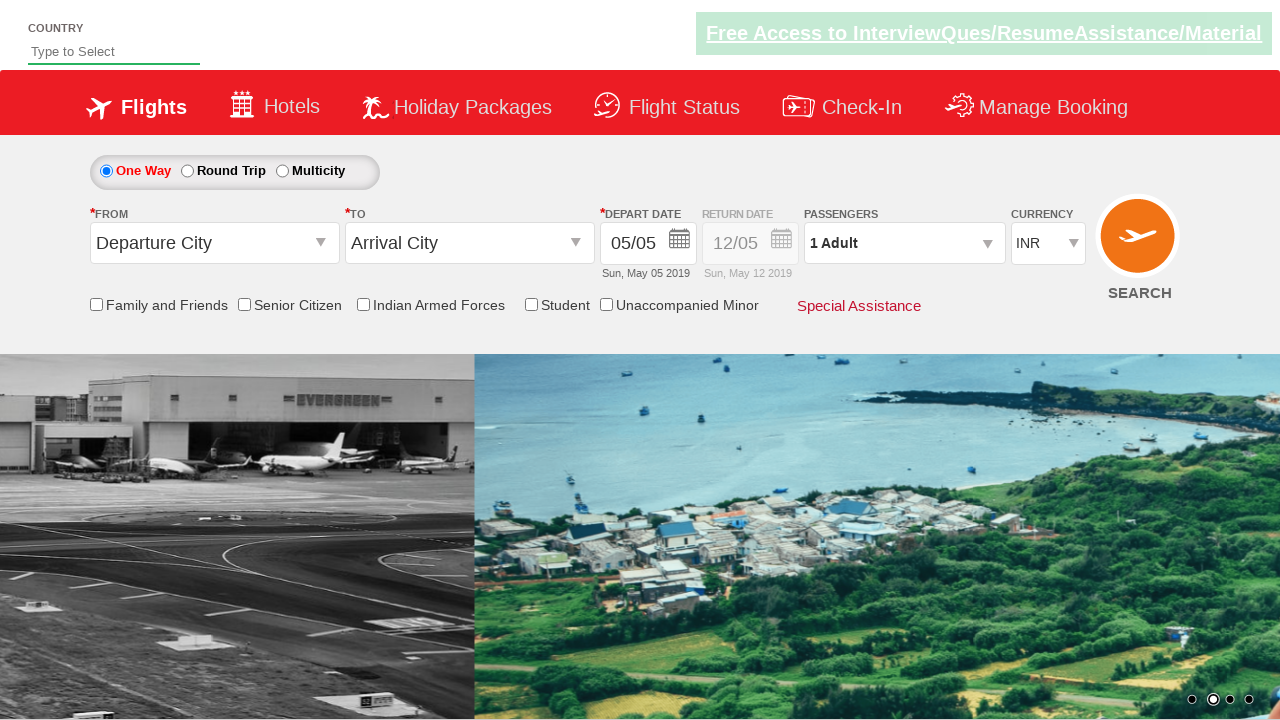

Clicked on origin station dropdown to open dynamic list at (214, 243) on #ctl00_mainContent_ddl_originStation1_CTXT
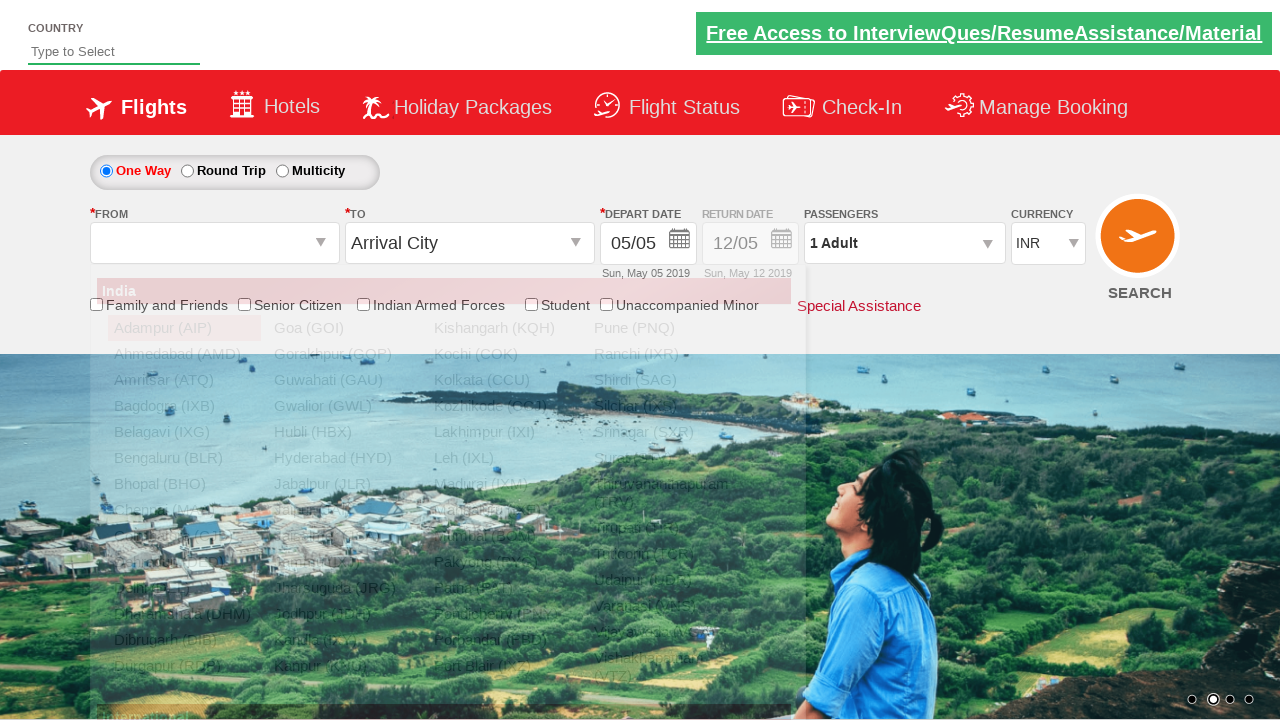

Clicked on passenger info dropdown to open passenger selection at (904, 243) on #divpaxinfo
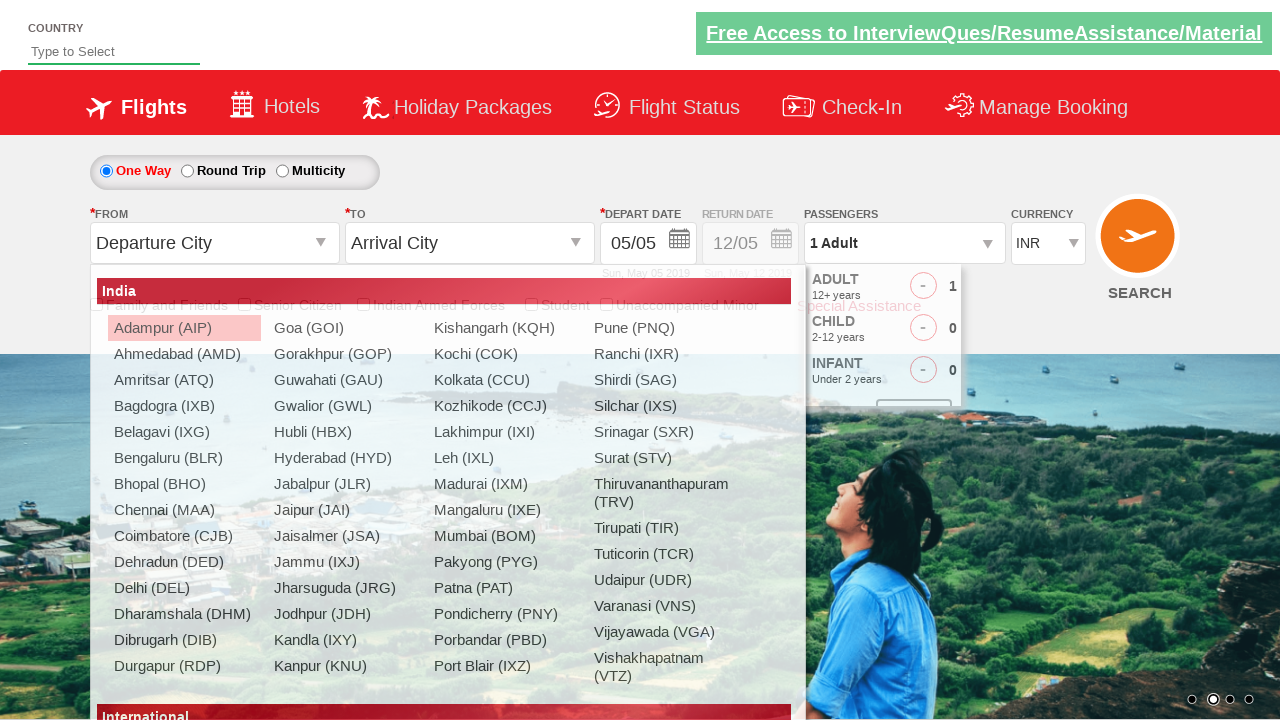

Incremented adult passenger count to 2 at (982, 288) on #hrefIncAdt
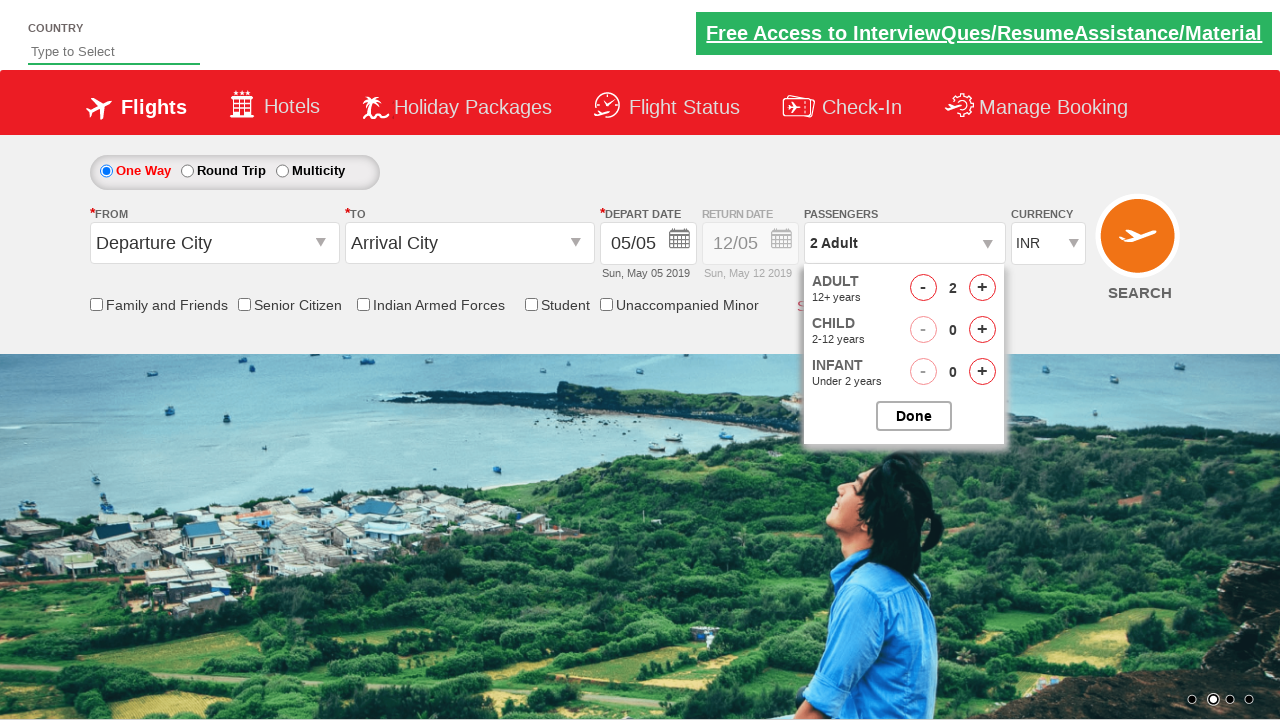

Incremented child passenger count to 1 at (982, 330) on #hrefIncChd
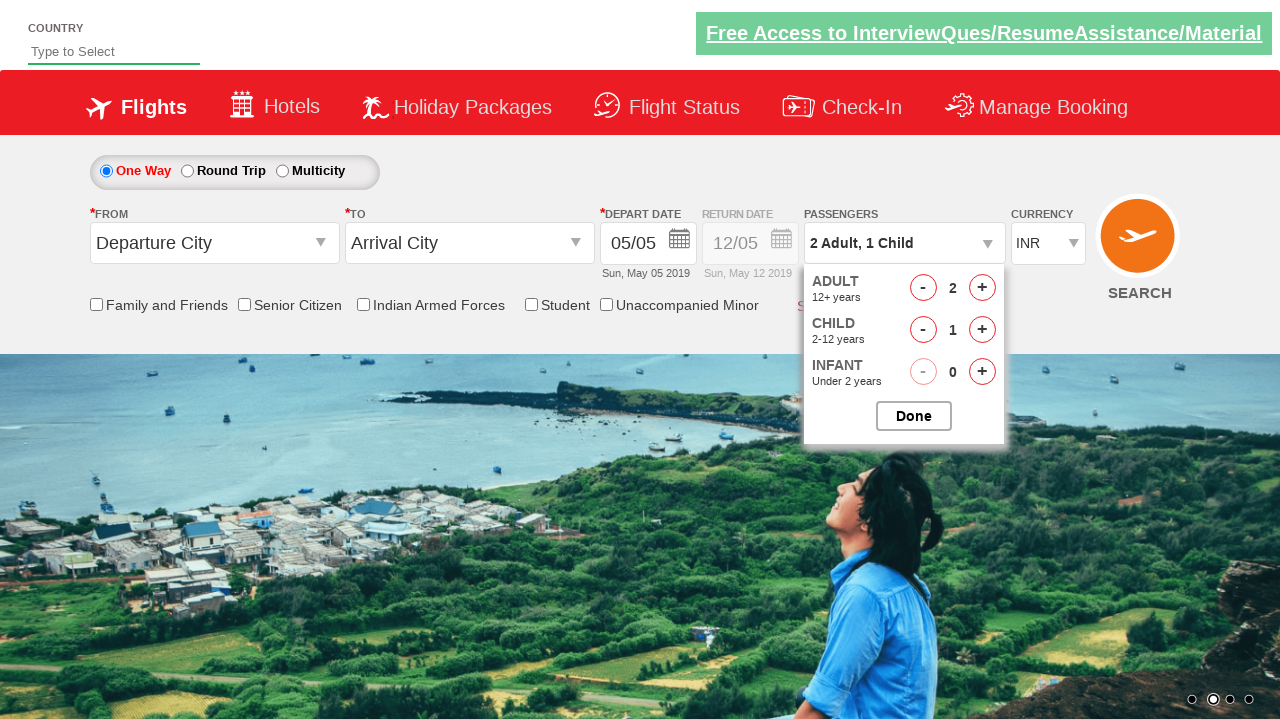

Incremented child passenger count to 2 at (982, 330) on #hrefIncChd
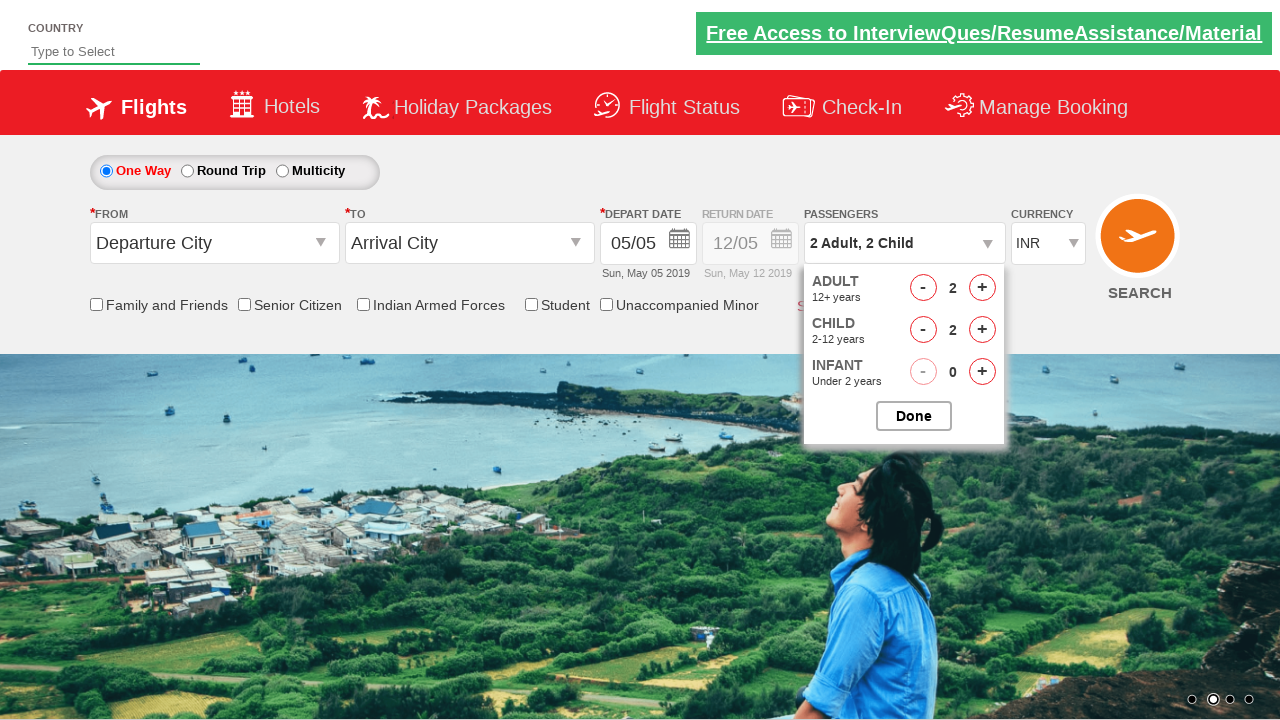

Incremented infant passenger count to 1 at (982, 372) on #hrefIncInf
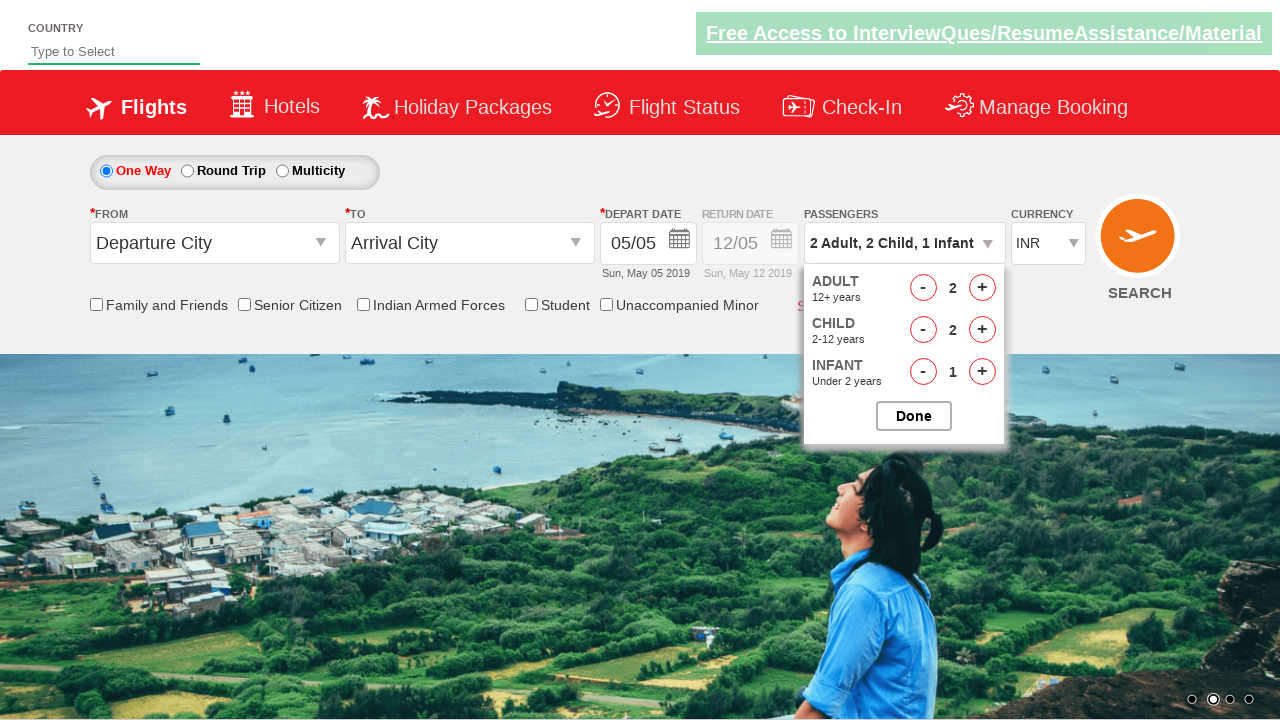

Incremented infant passenger count to 2 at (982, 372) on #hrefIncInf
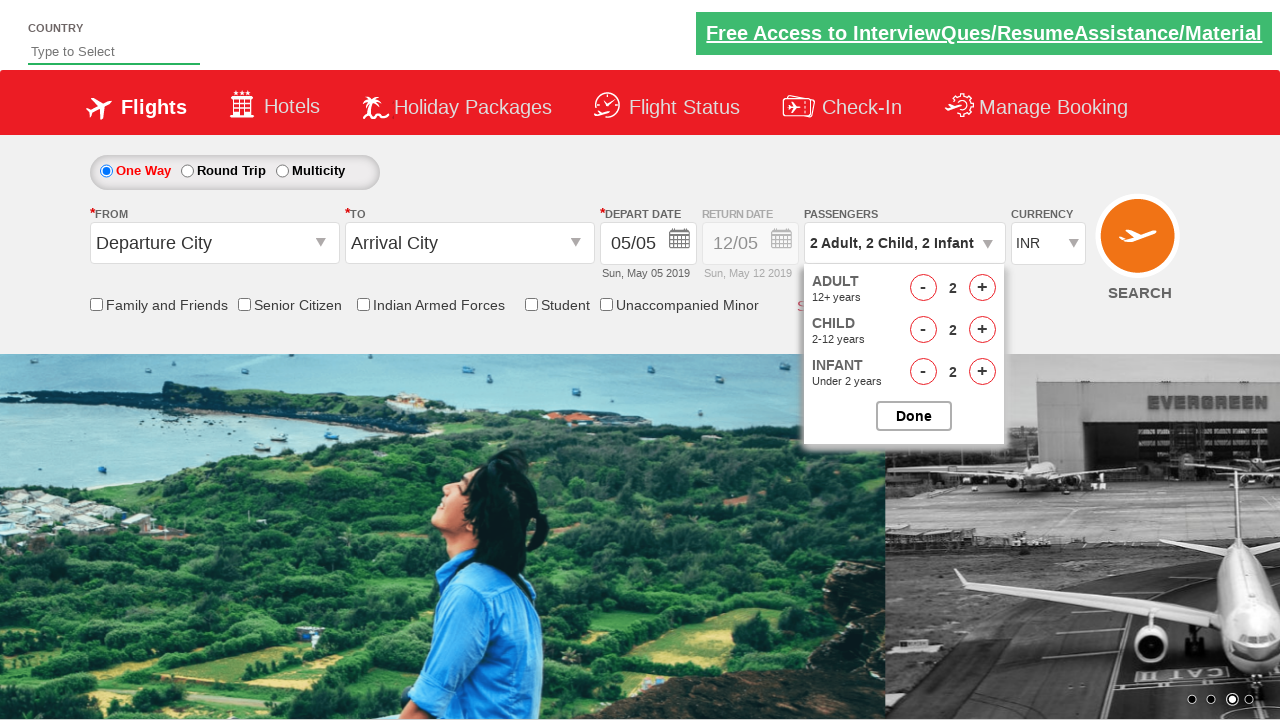

Closed passenger selection panel at (914, 416) on #btnclosepaxoption
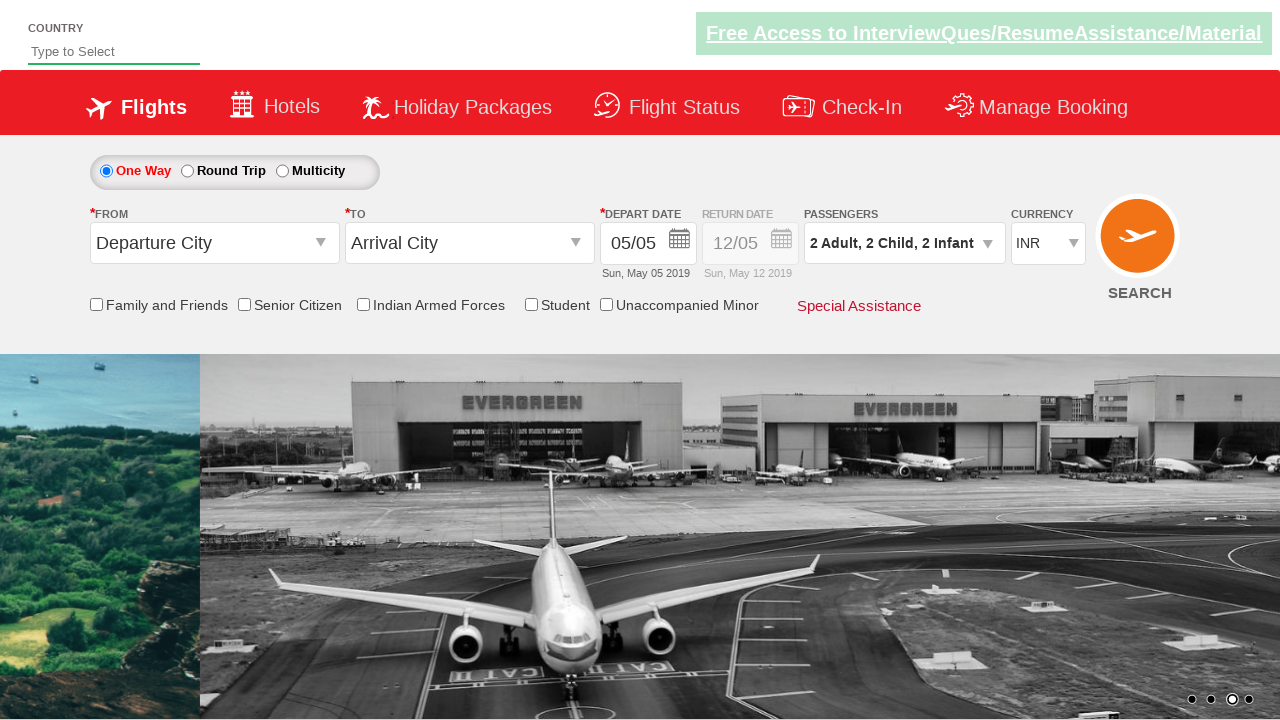

Selected currency dropdown option by index 3 (4th option) on #ctl00_mainContent_DropDownListCurrency
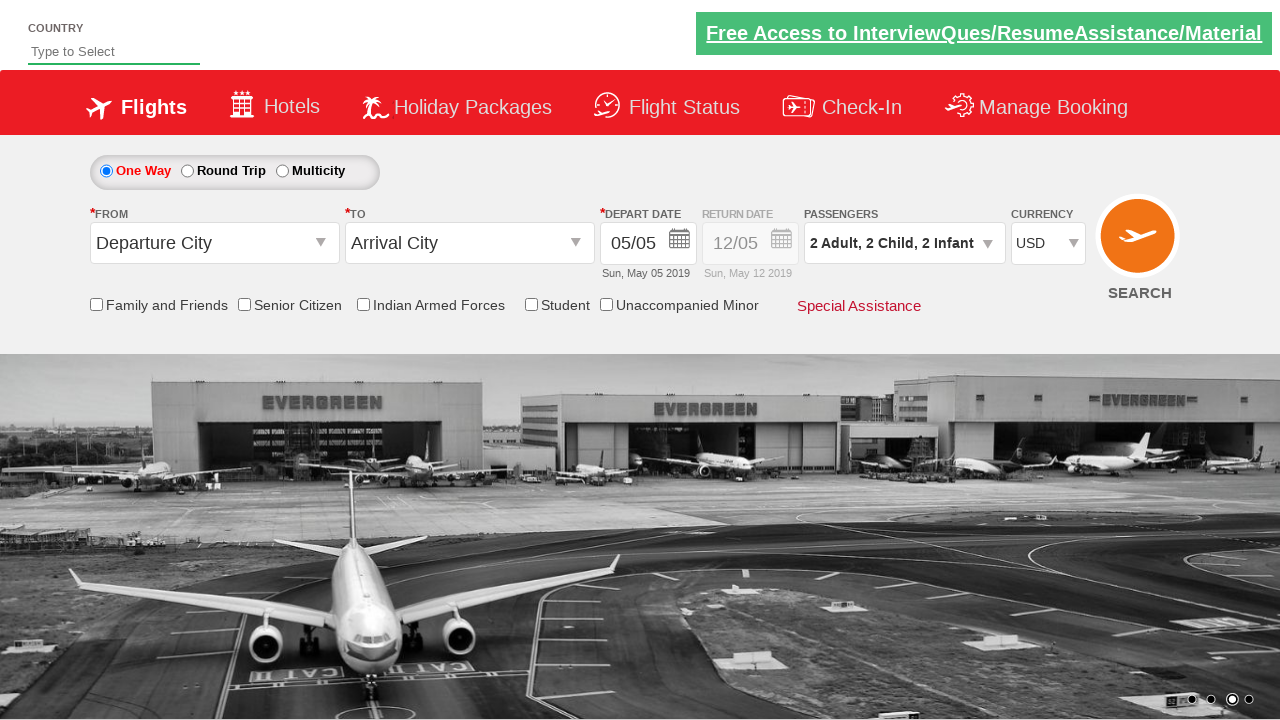

Selected currency 'AED' by visible text label on #ctl00_mainContent_DropDownListCurrency
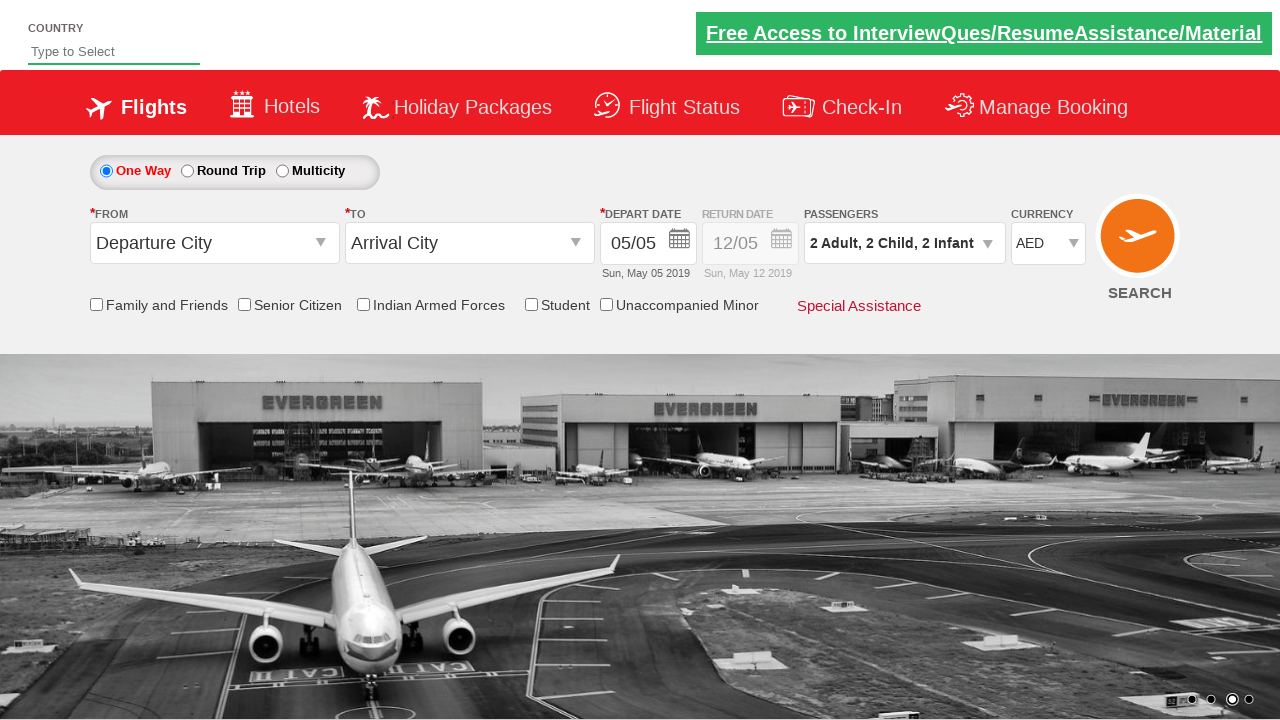

Selected currency 'INR' by value attribute on #ctl00_mainContent_DropDownListCurrency
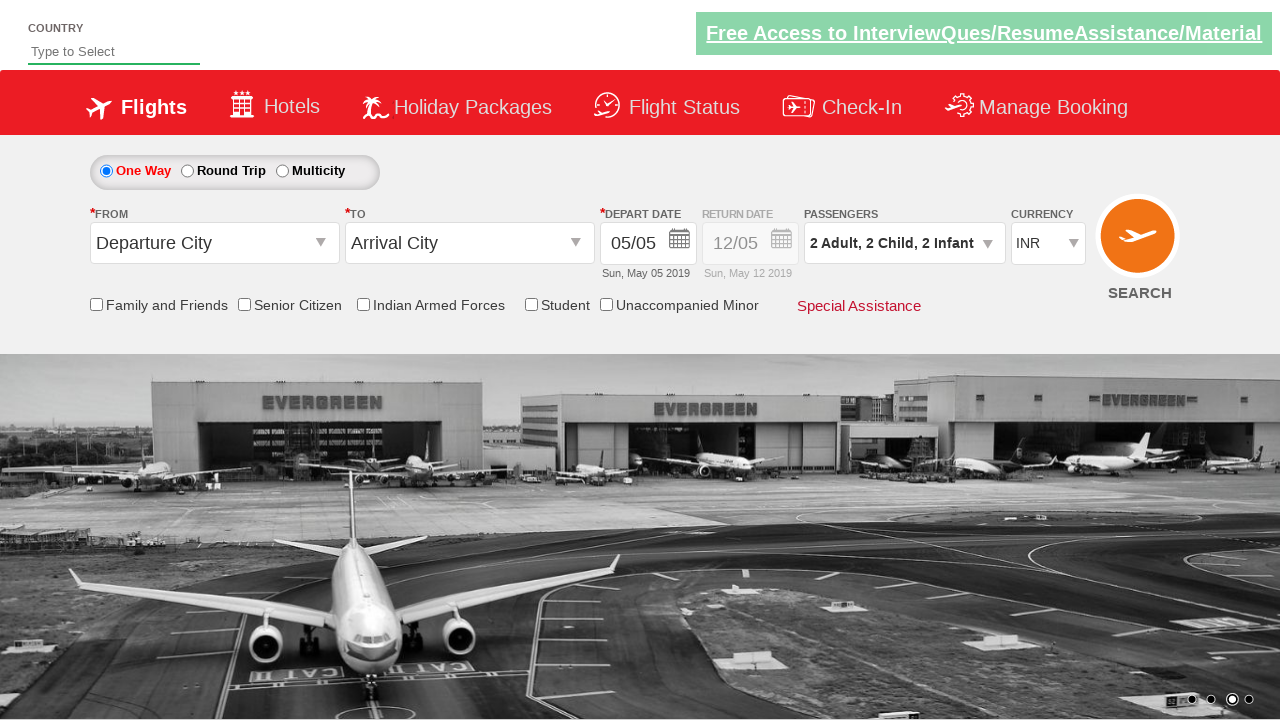

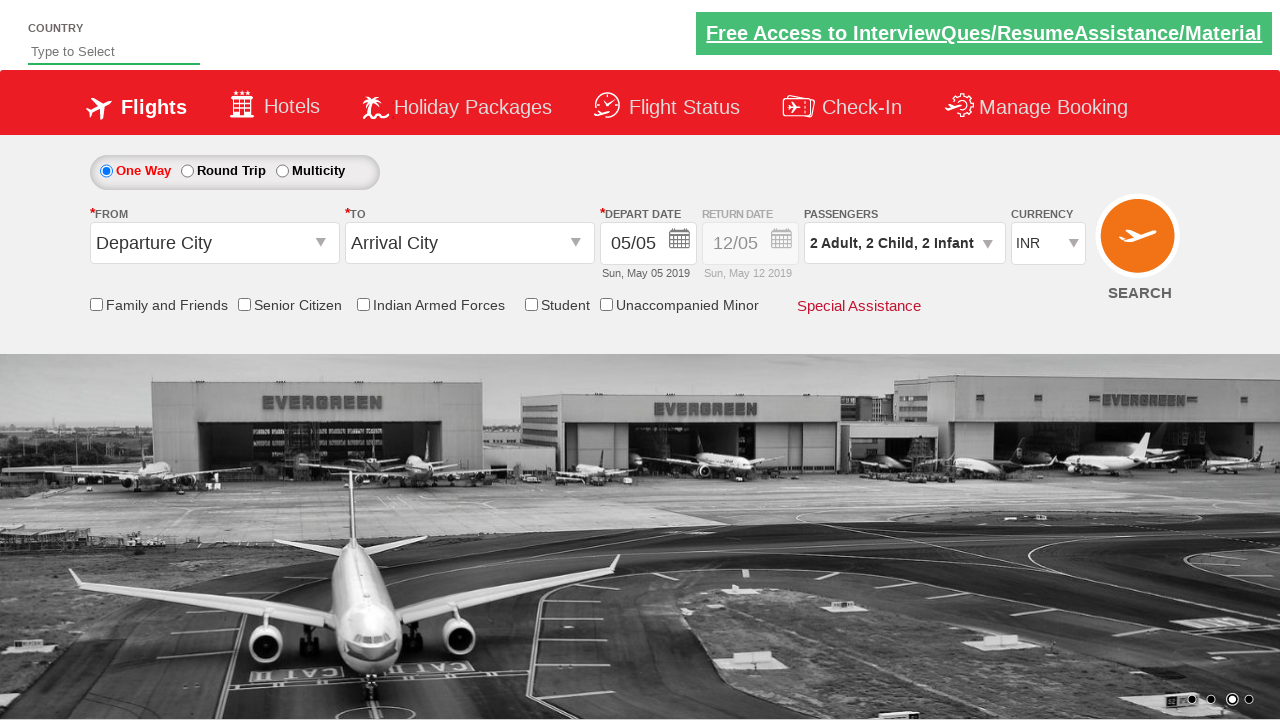